Tests right-click context menu functionality by opening the menu and clicking each option (Copy, Cut, Edit, Paste, Delete, Quit), handling the alert that appears after each action

Starting URL: http://swisnl.github.io/jQuery-contextMenu/demo.html

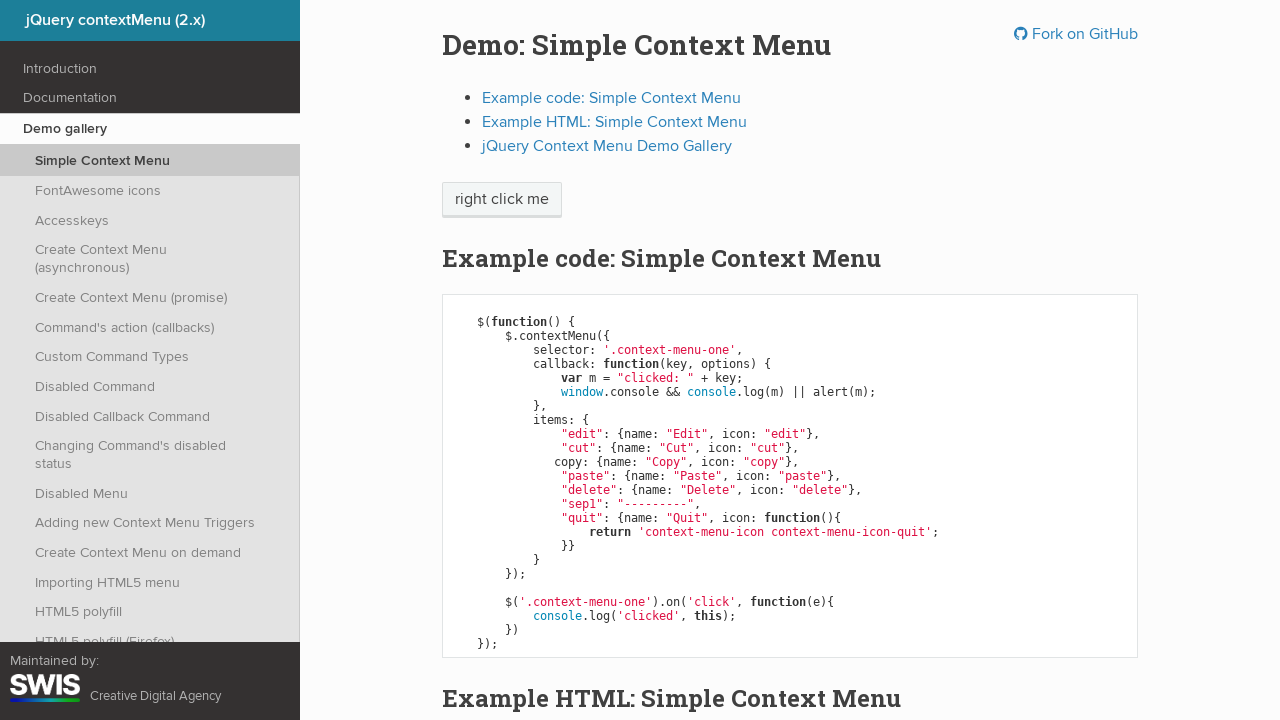

Located the 'right click me' element
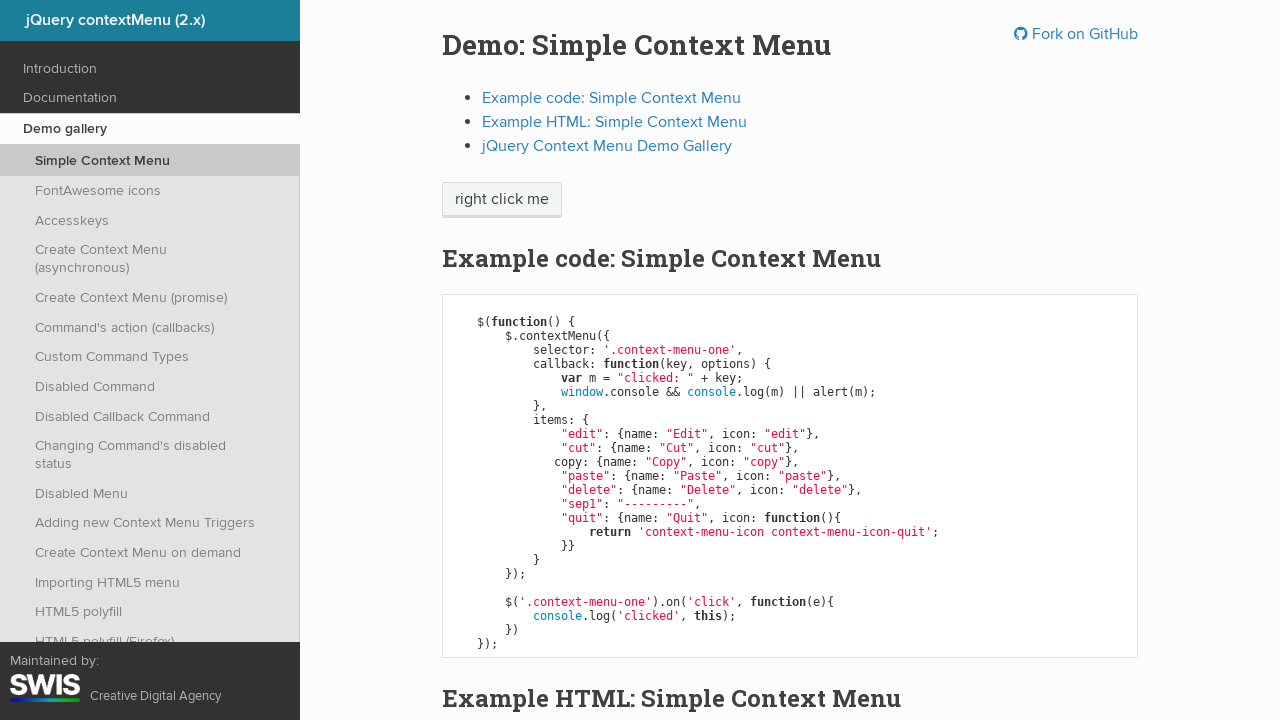

Right-clicked the element to open context menu at (502, 200) on xpath=//span[text()='right click me']
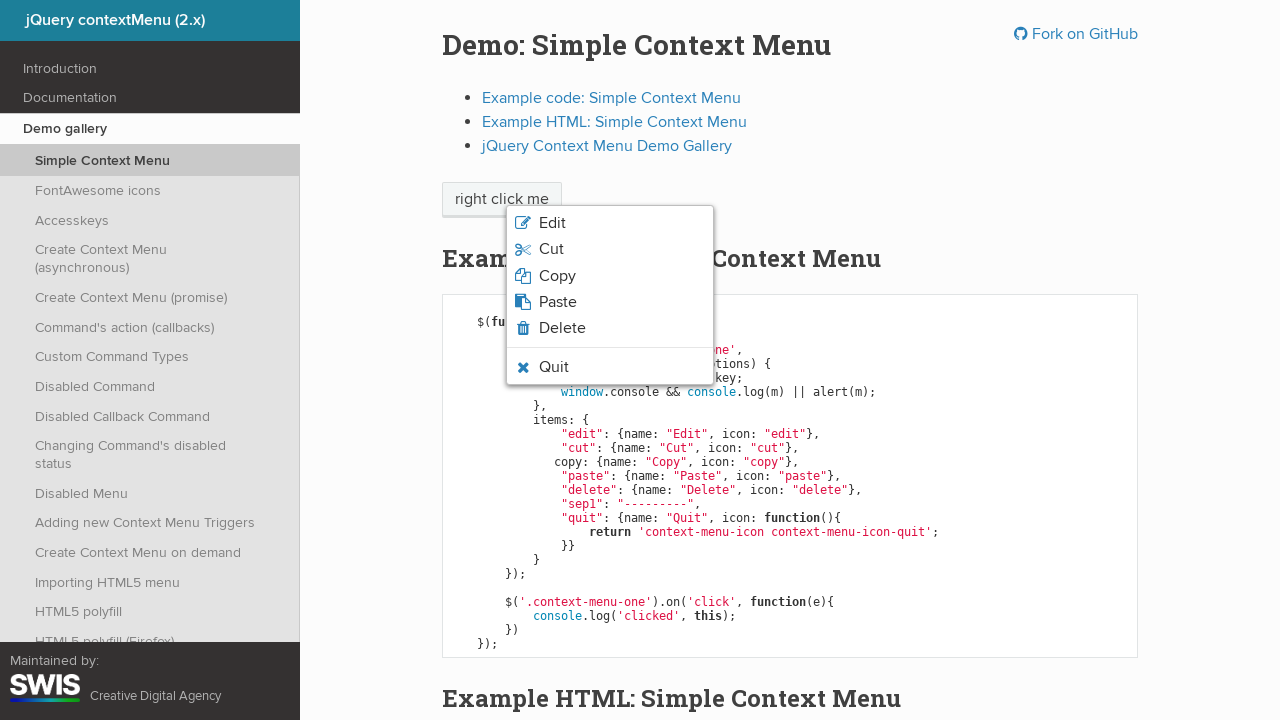

Clicked 'Copy' option from context menu at (557, 276) on .context-menu-root span >> internal:has-text="Copy"i
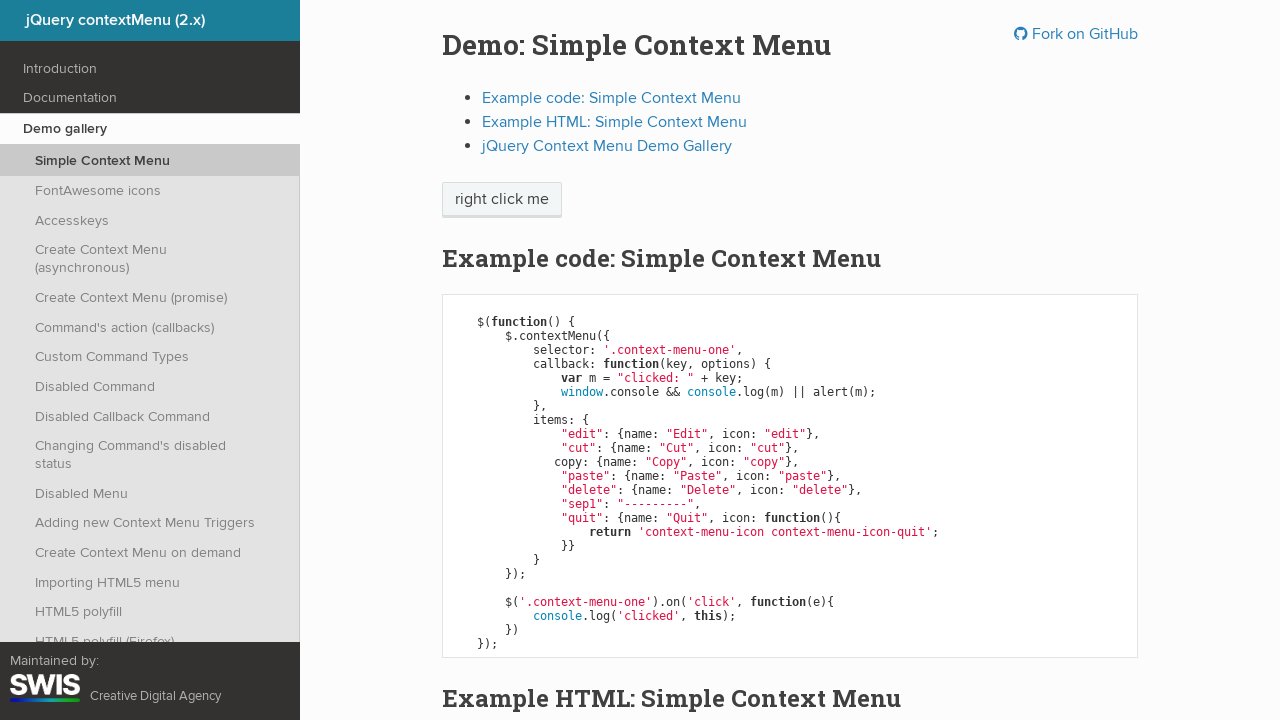

Accepted alert dialog after Copy action
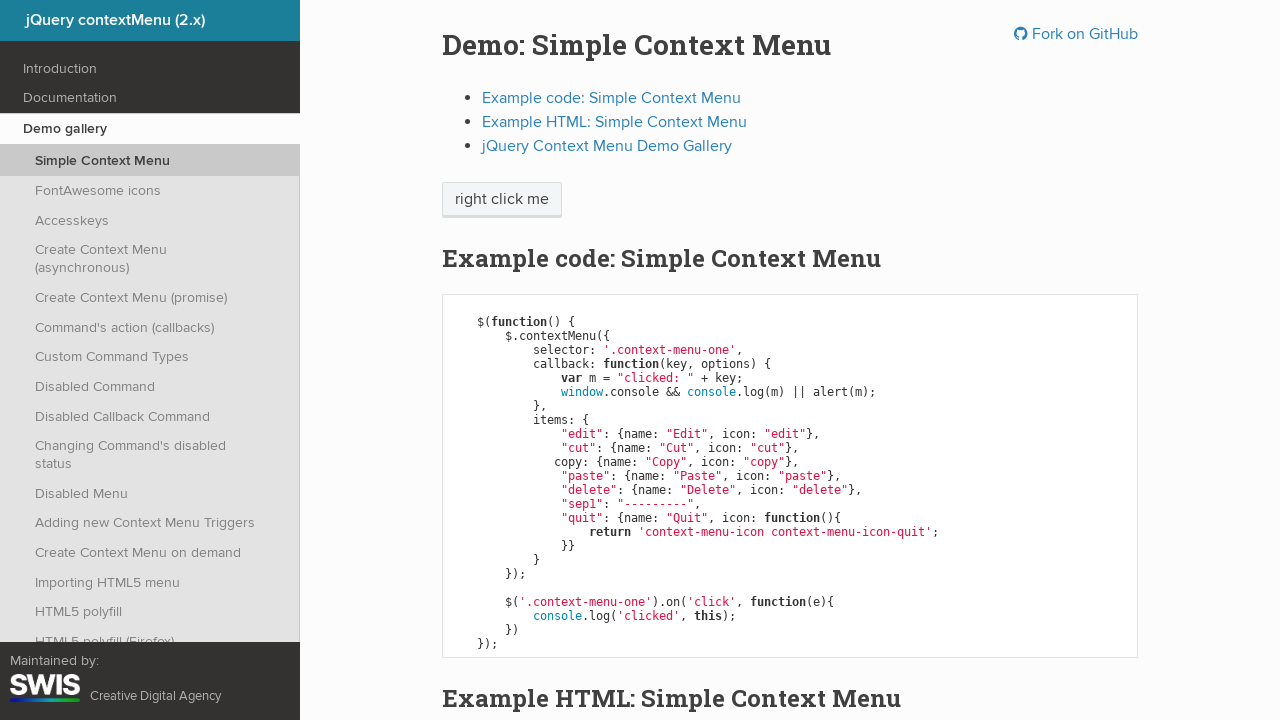

Right-clicked the element to open context menu at (502, 200) on xpath=//span[text()='right click me']
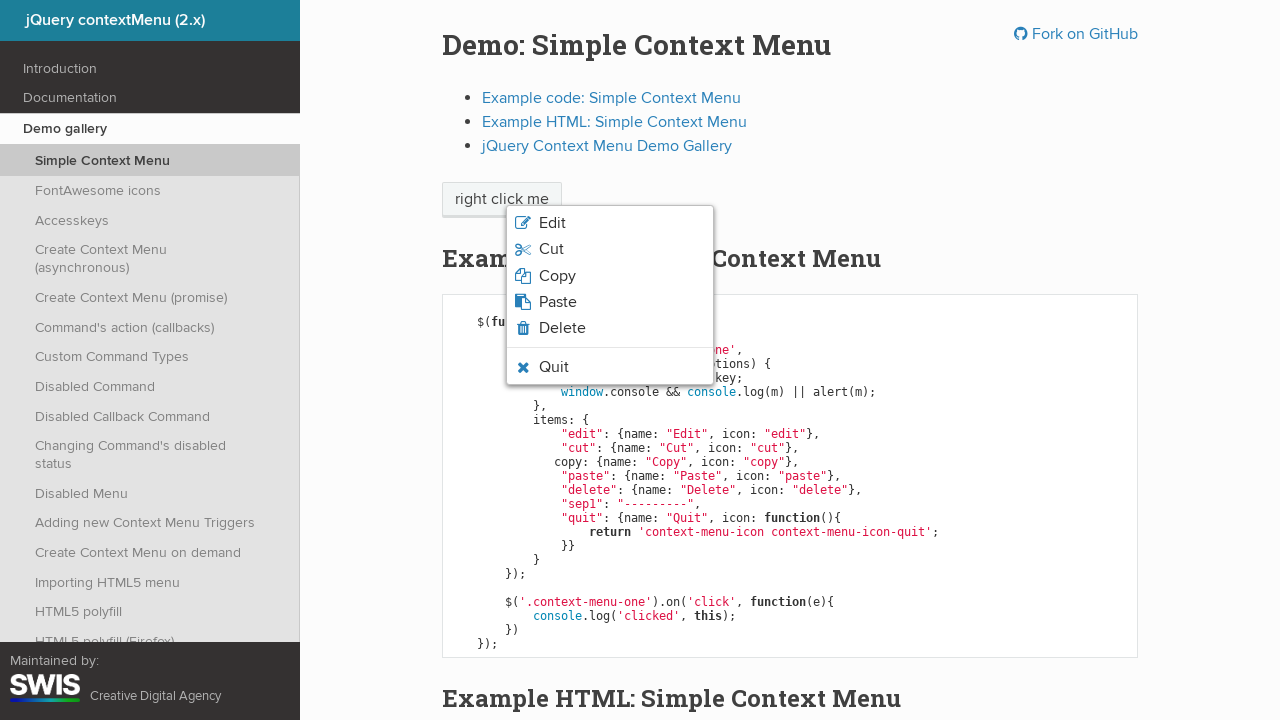

Clicked 'Cut' option from context menu at (551, 249) on .context-menu-root span >> internal:has-text="Cut"i
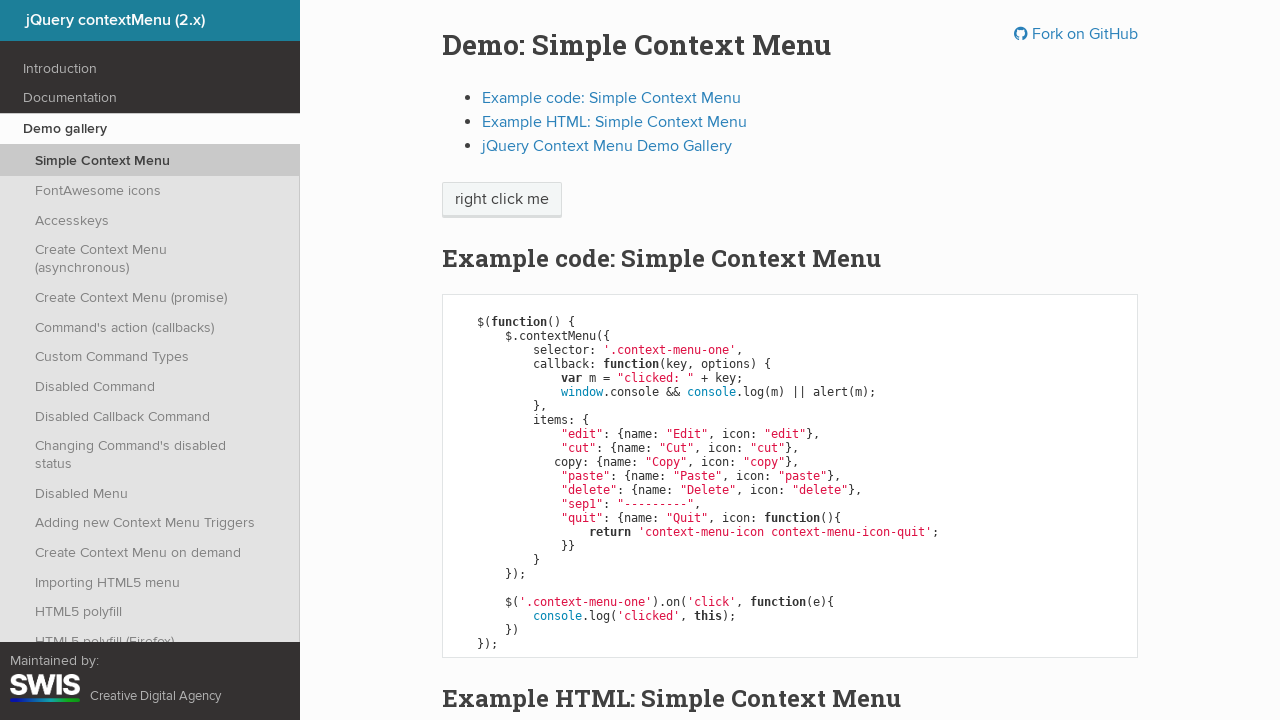

Accepted alert dialog after Cut action
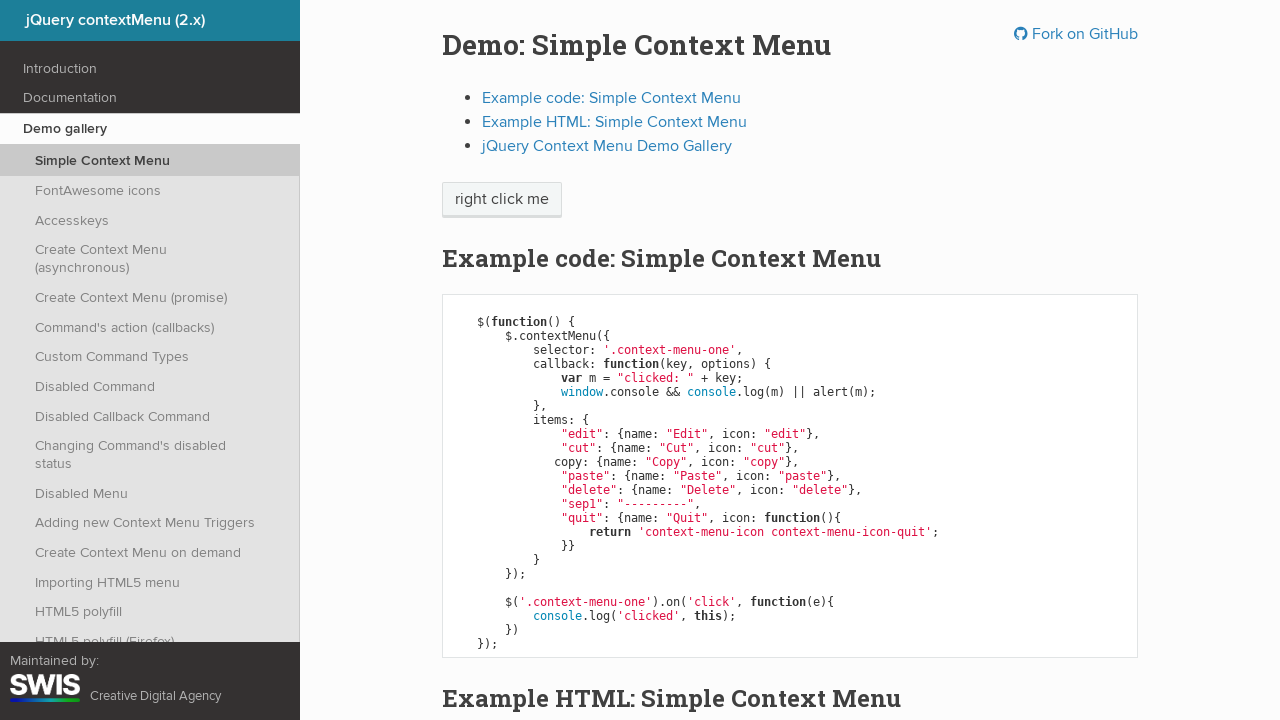

Right-clicked the element to open context menu at (502, 200) on xpath=//span[text()='right click me']
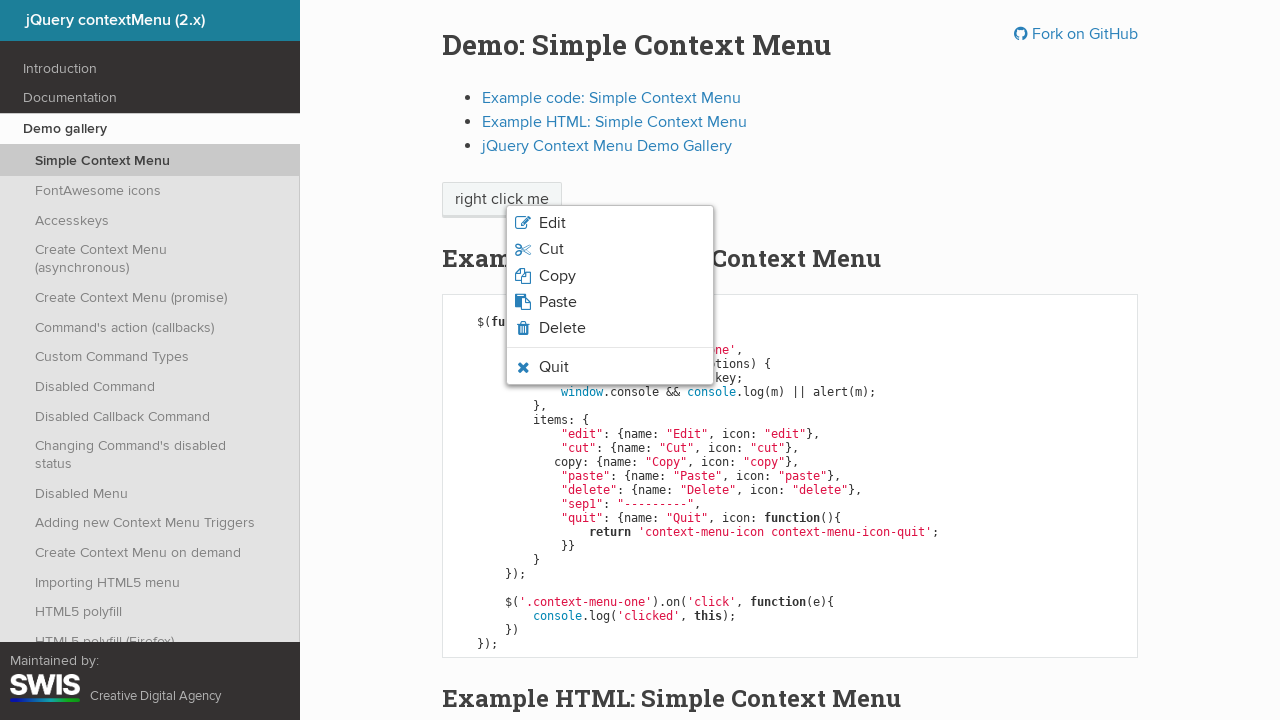

Clicked 'Edit' option from context menu at (552, 223) on .context-menu-root span >> internal:has-text="Edit"i
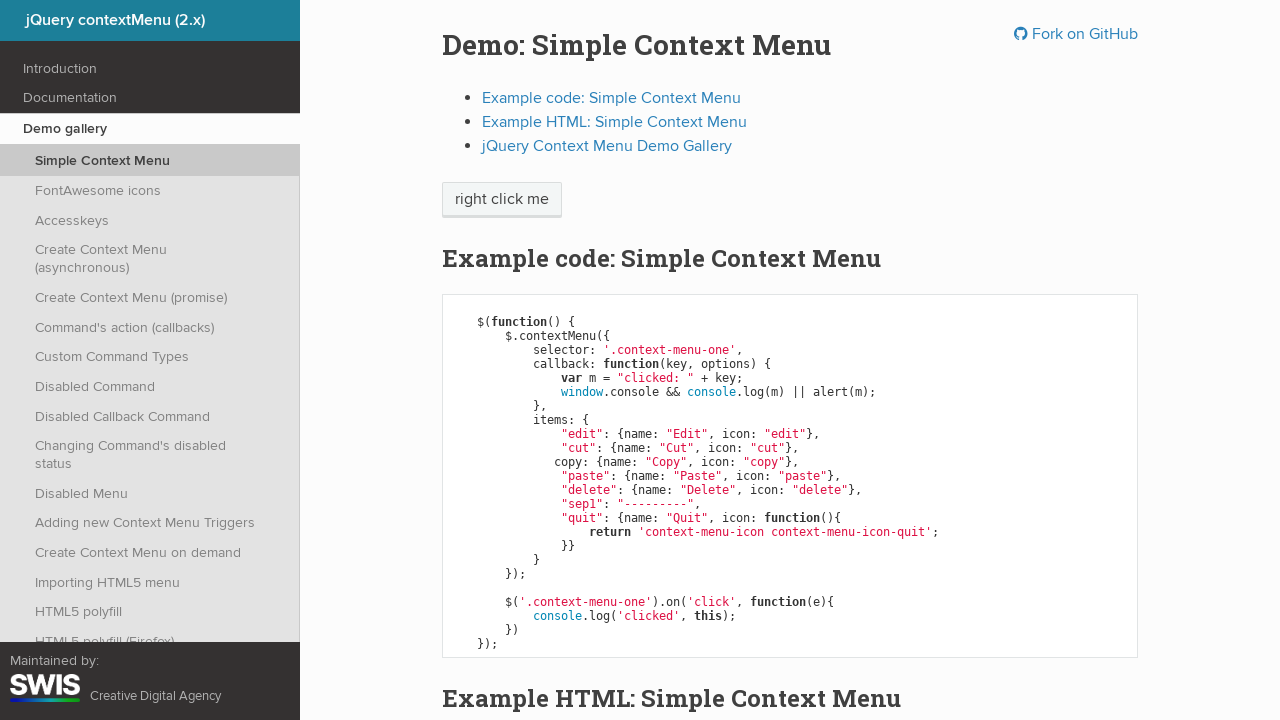

Accepted alert dialog after Edit action
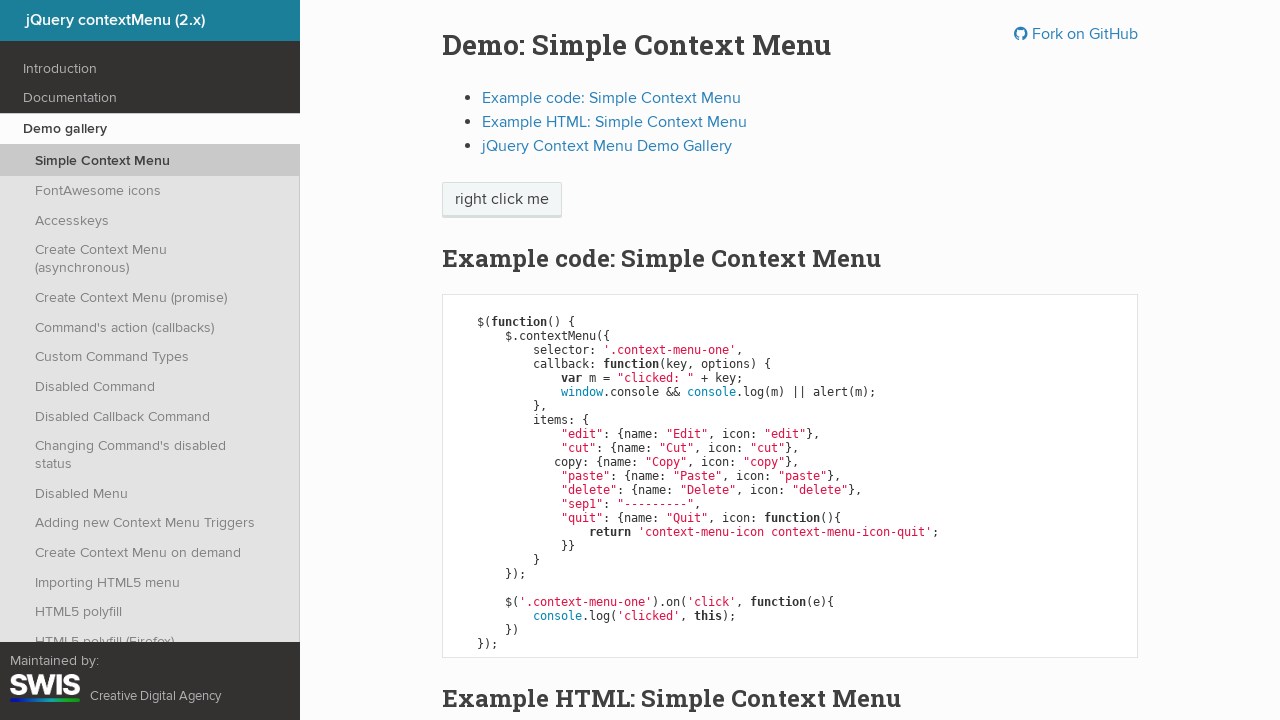

Right-clicked the element to open context menu at (502, 200) on xpath=//span[text()='right click me']
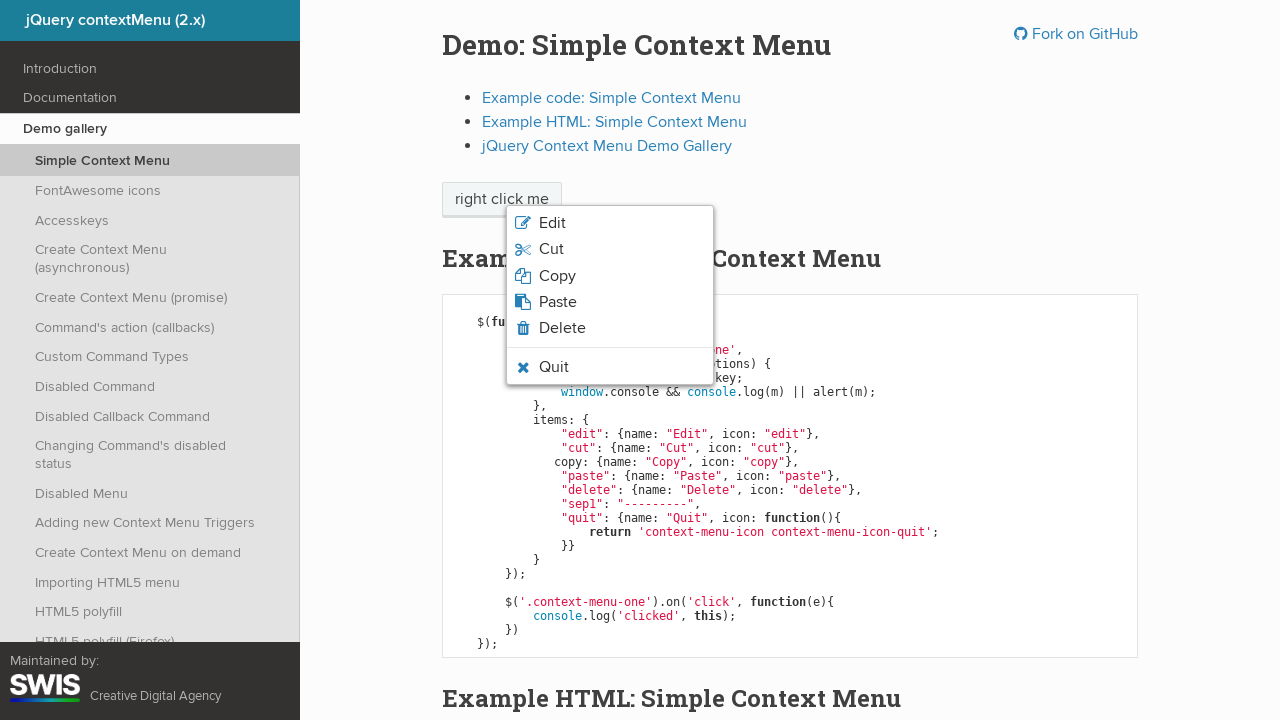

Clicked 'Paste' option from context menu at (558, 302) on .context-menu-root span >> internal:has-text="Paste"i
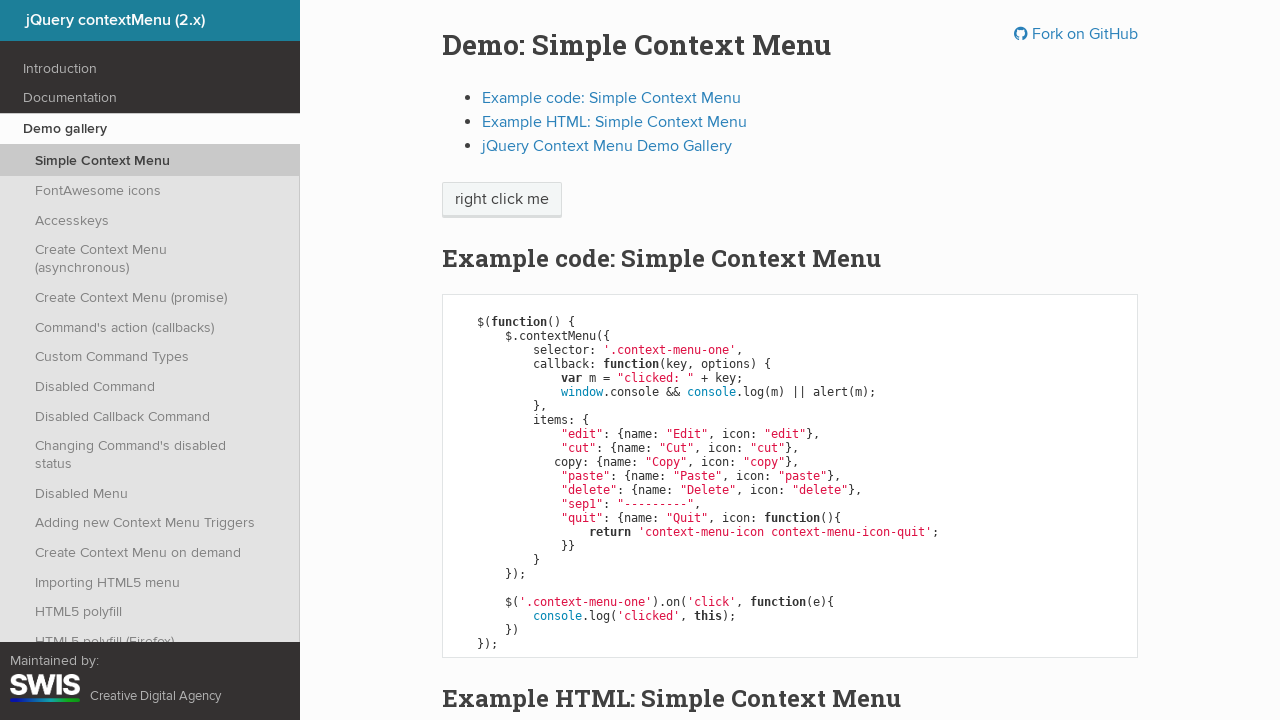

Accepted alert dialog after Paste action
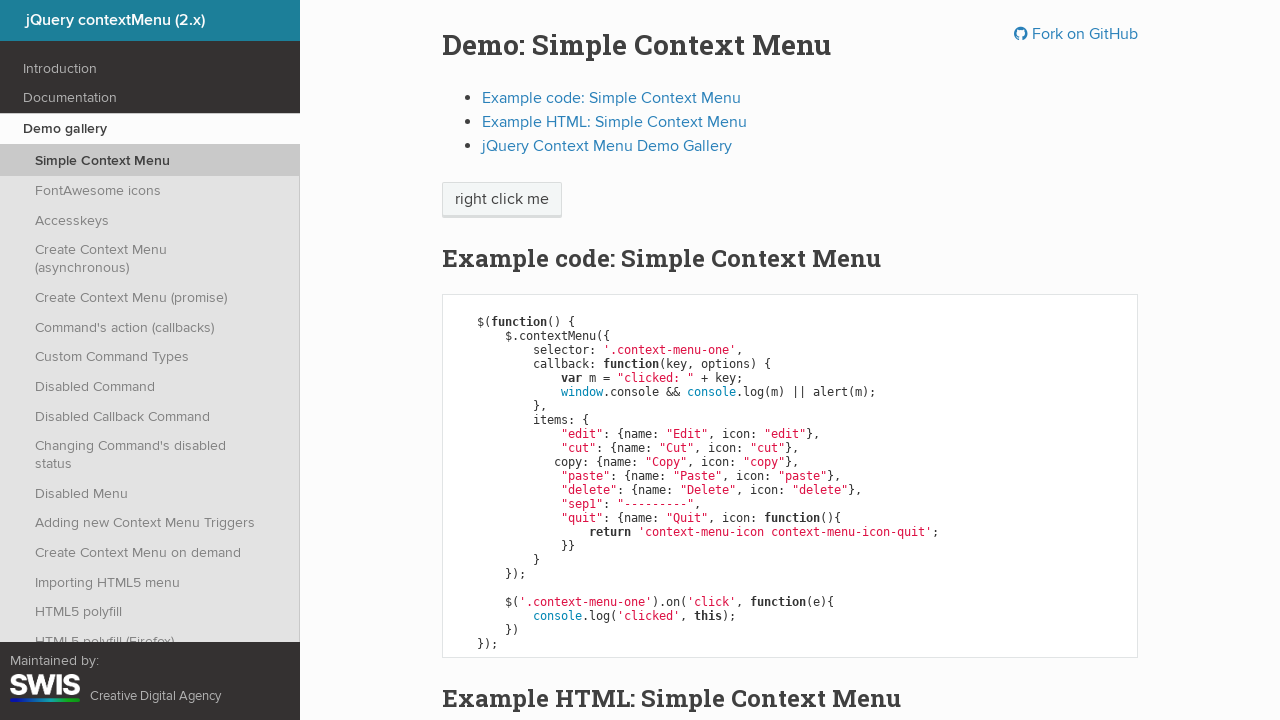

Right-clicked the element to open context menu at (502, 200) on xpath=//span[text()='right click me']
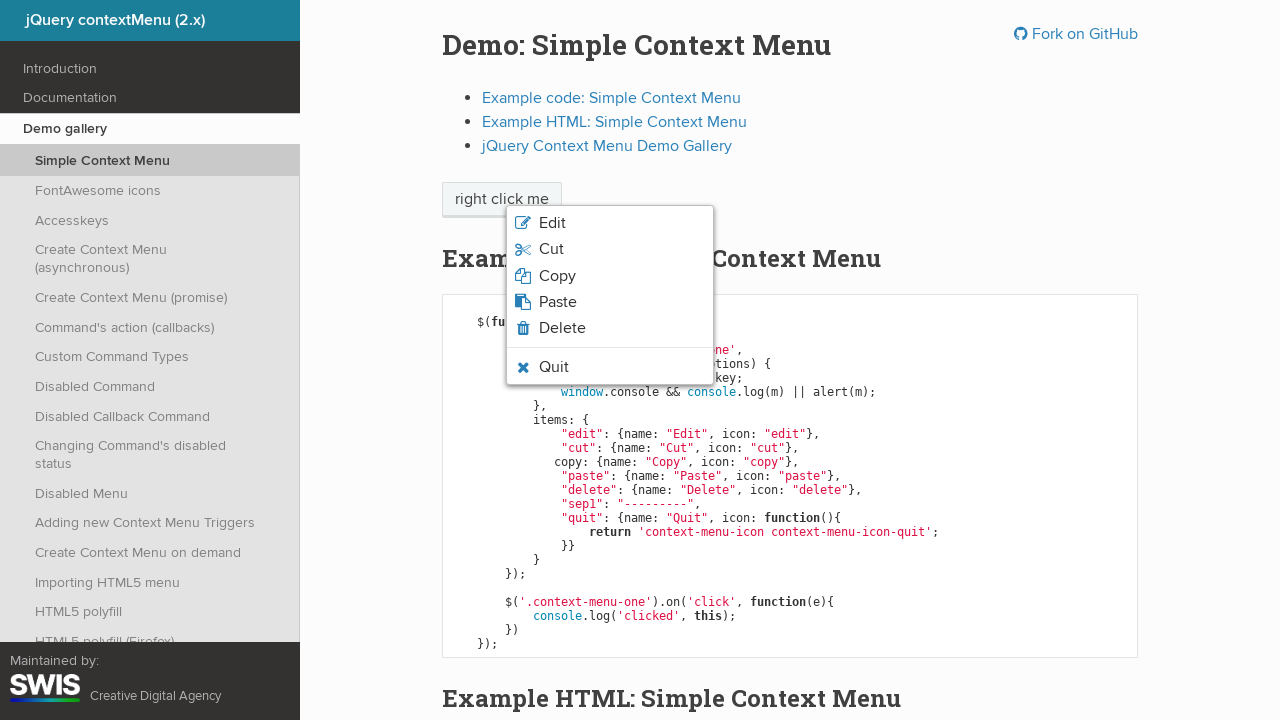

Clicked 'Delete' option from context menu at (562, 328) on .context-menu-root span >> internal:has-text="Delete"i
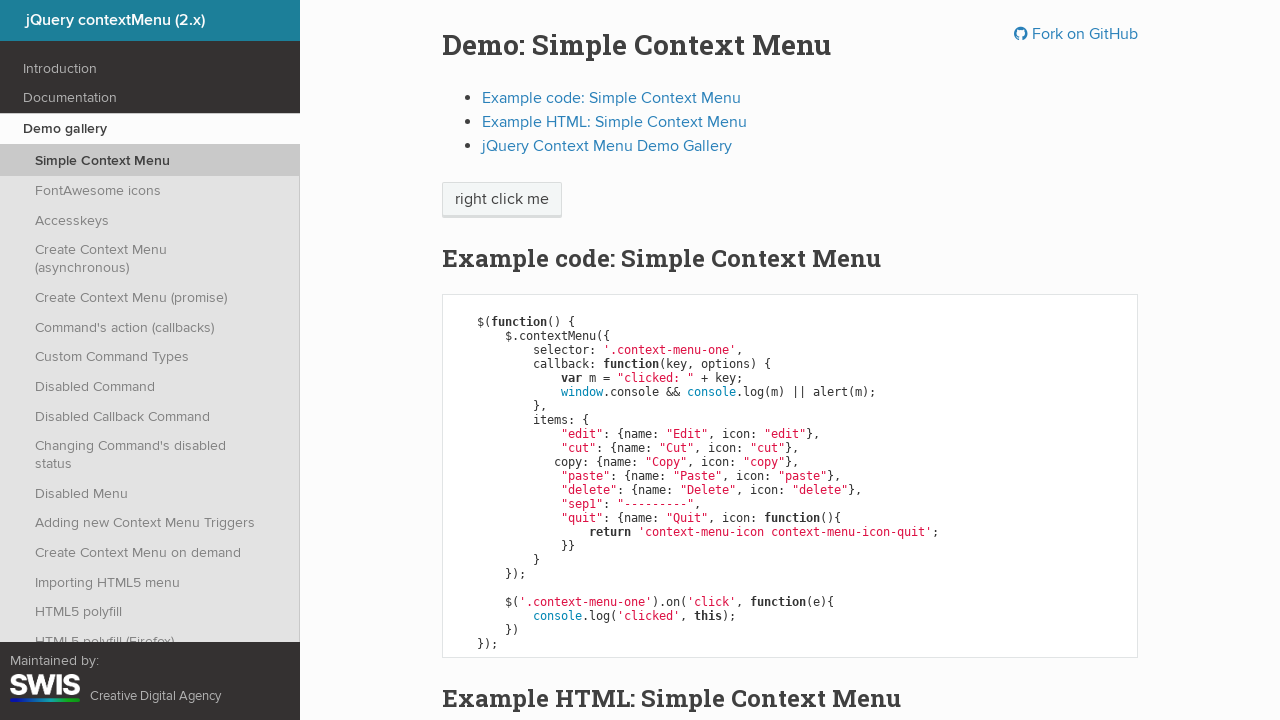

Accepted alert dialog after Delete action
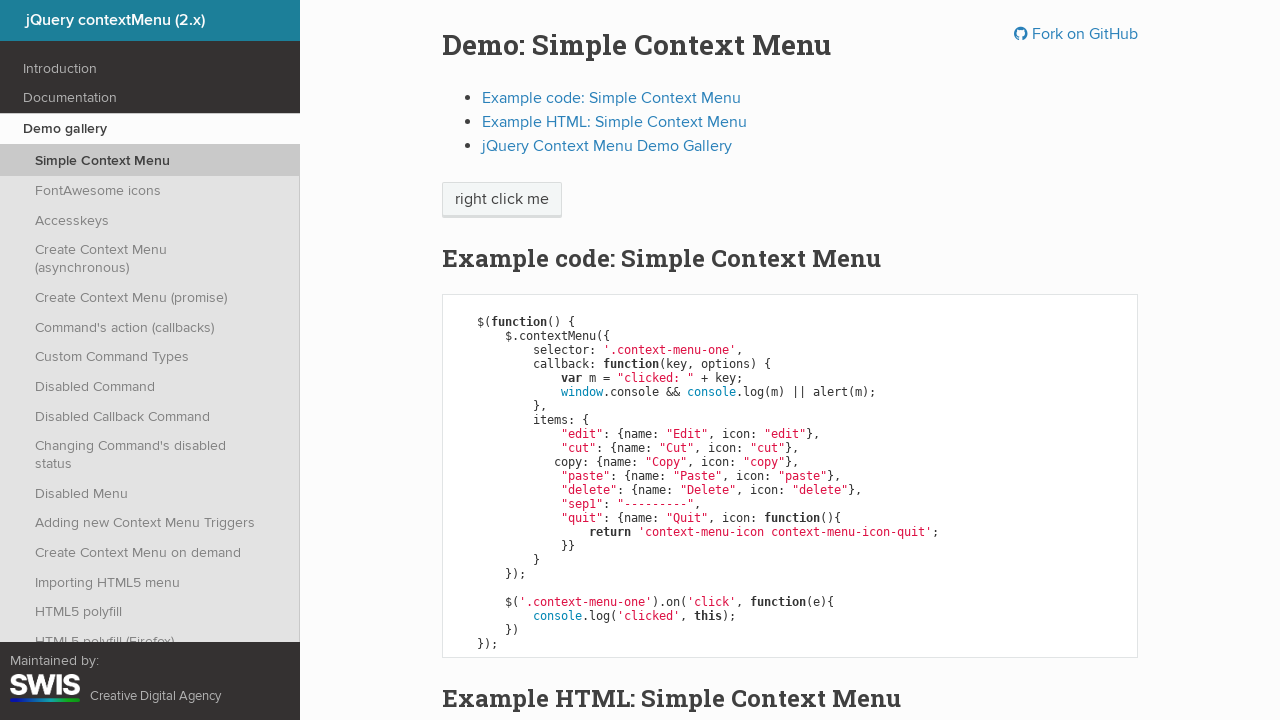

Right-clicked the element to open context menu at (502, 200) on xpath=//span[text()='right click me']
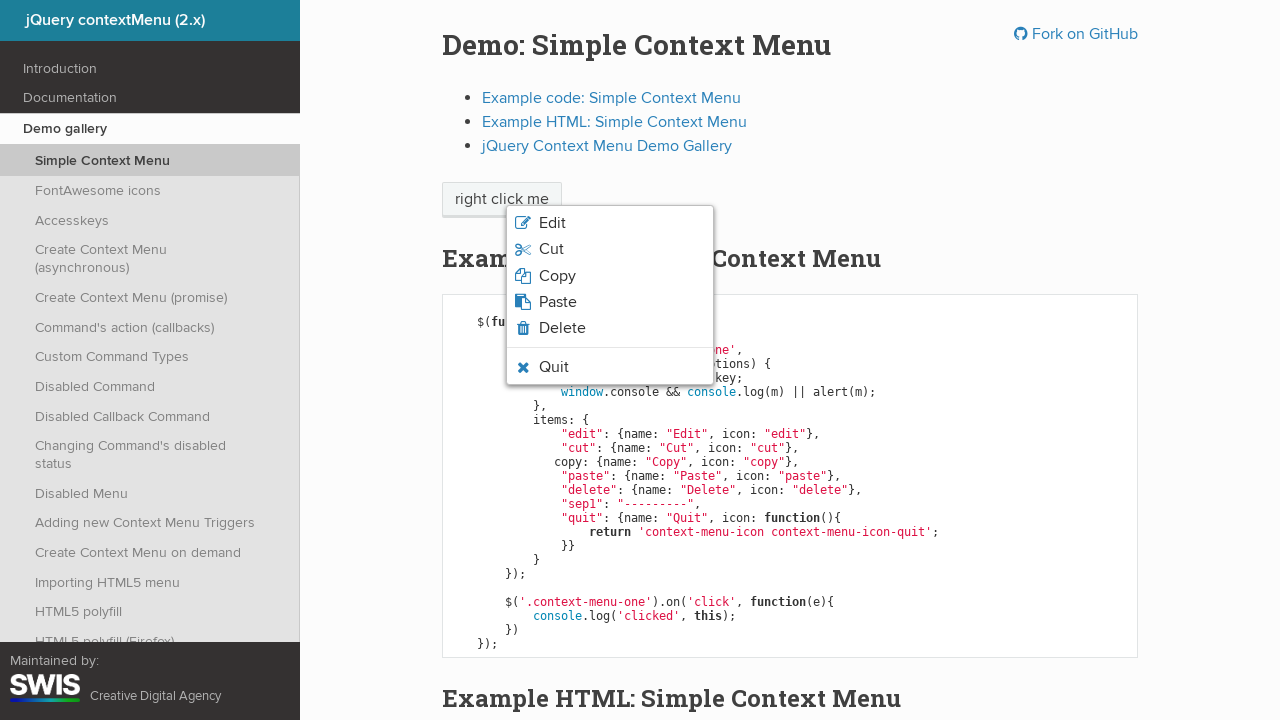

Clicked 'Quit' option from context menu at (554, 367) on .context-menu-root span >> internal:has-text="Quit"i
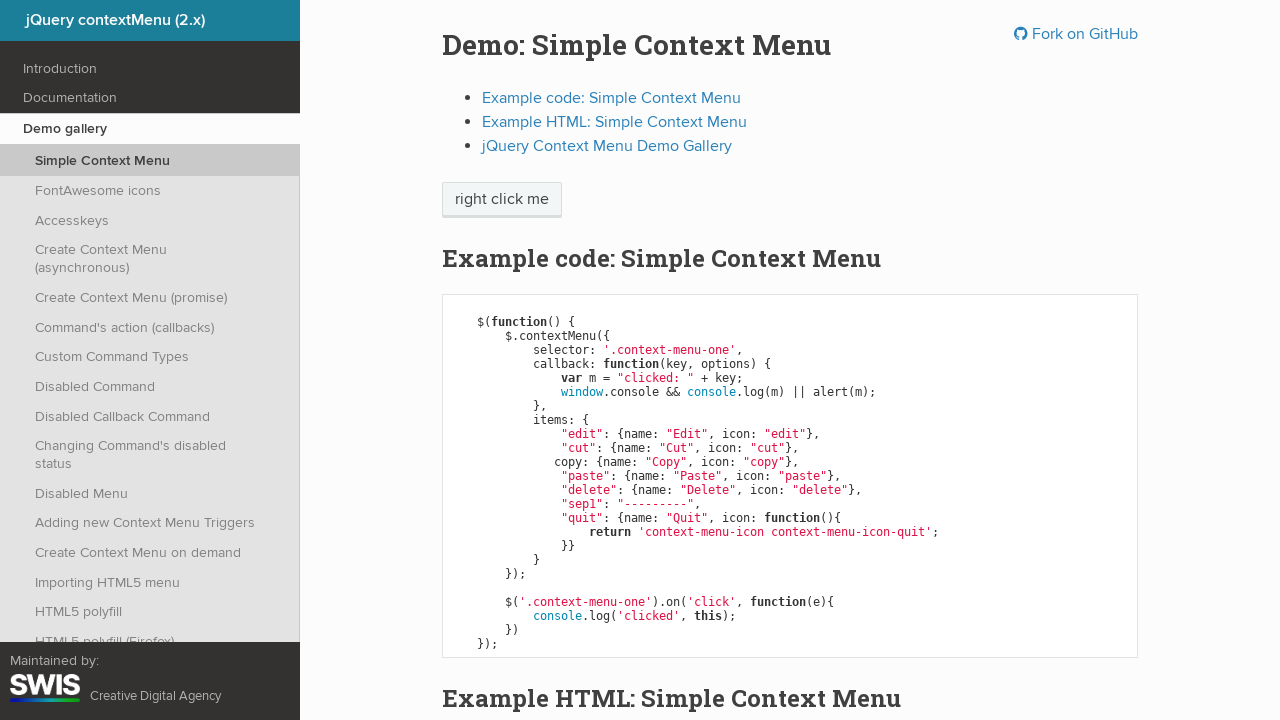

Accepted alert dialog after Quit action
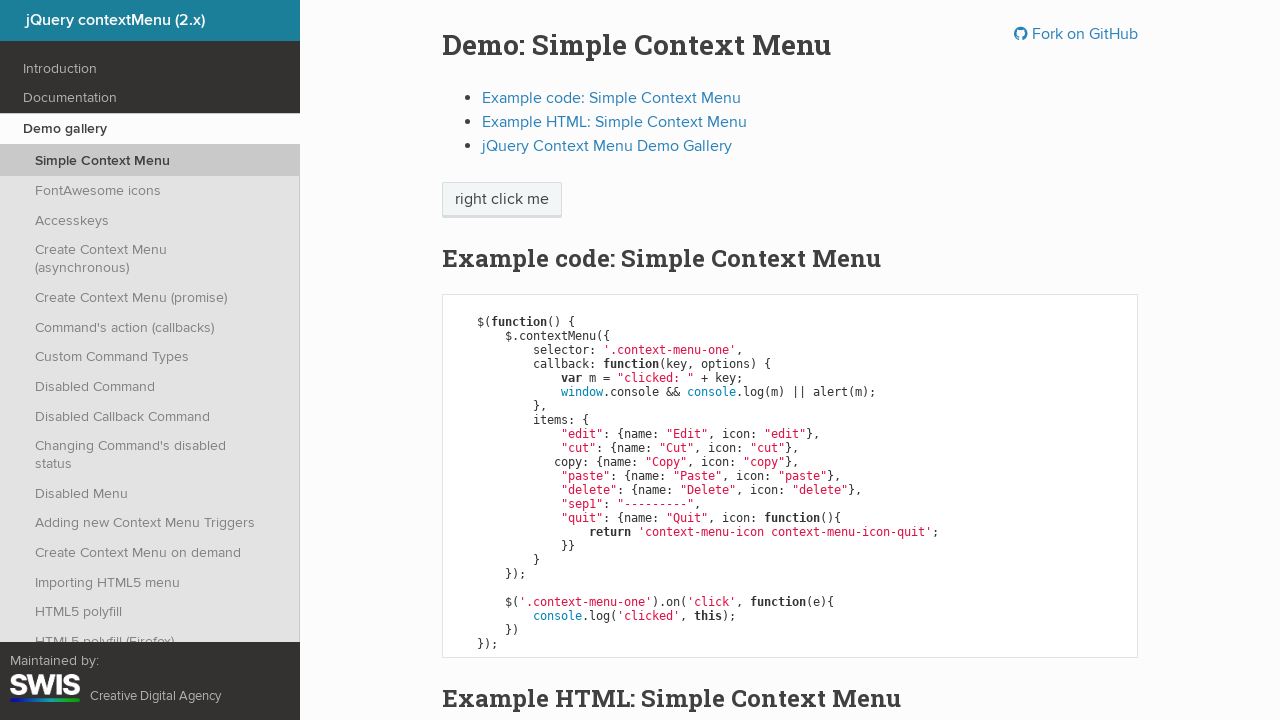

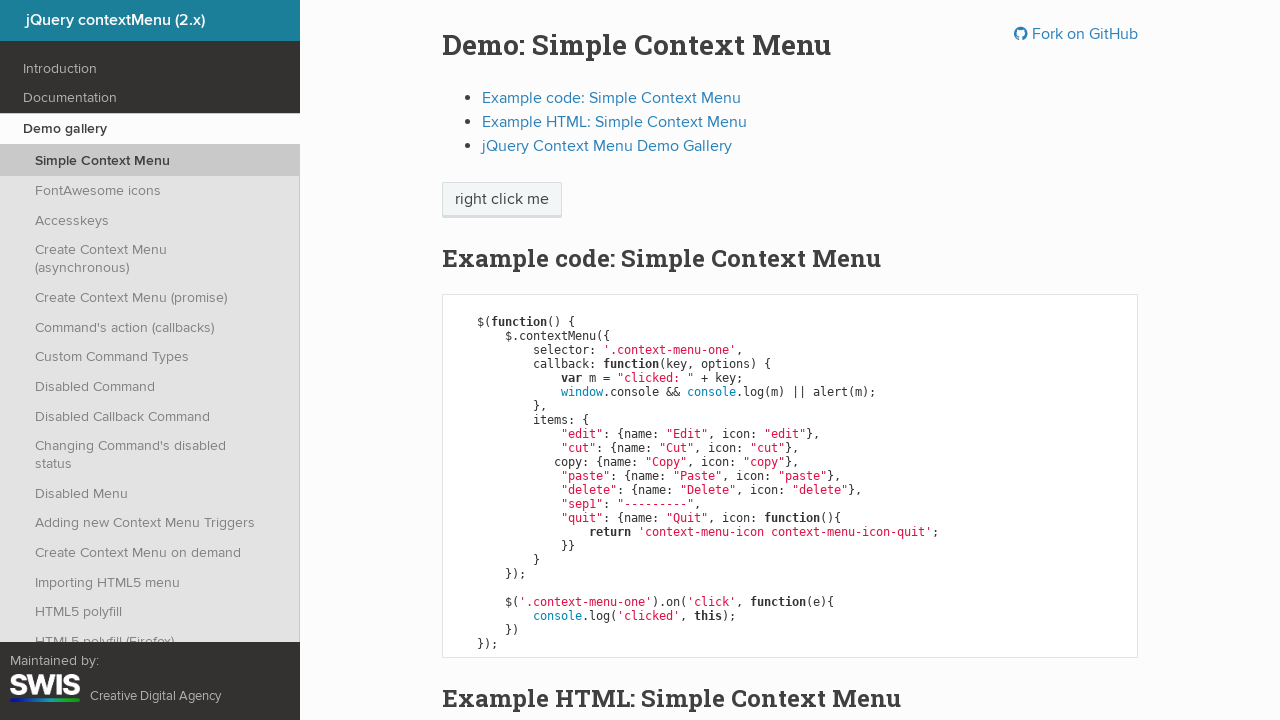